Tests alert handling by clicking a timer button that triggers an alert after a delay, then accepts the alert

Starting URL: https://demoqa.com/alerts

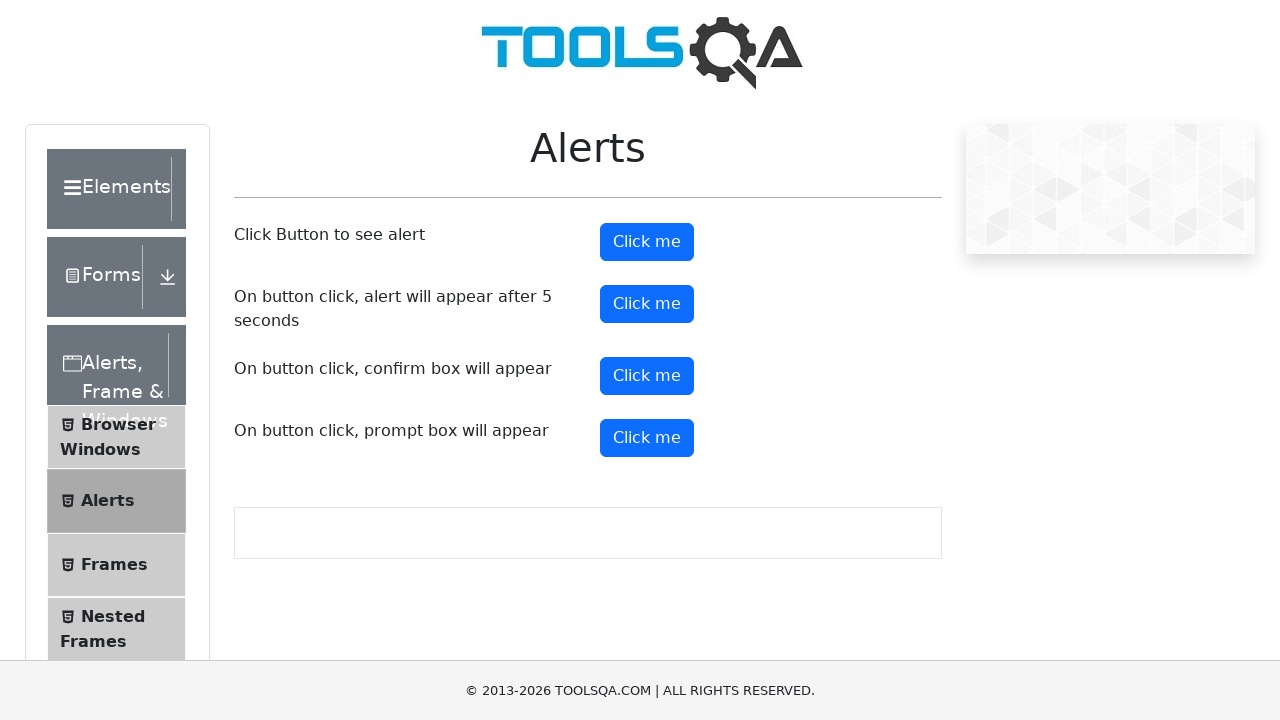

Clicked timer alert button to trigger delayed alert at (647, 304) on #timerAlertButton
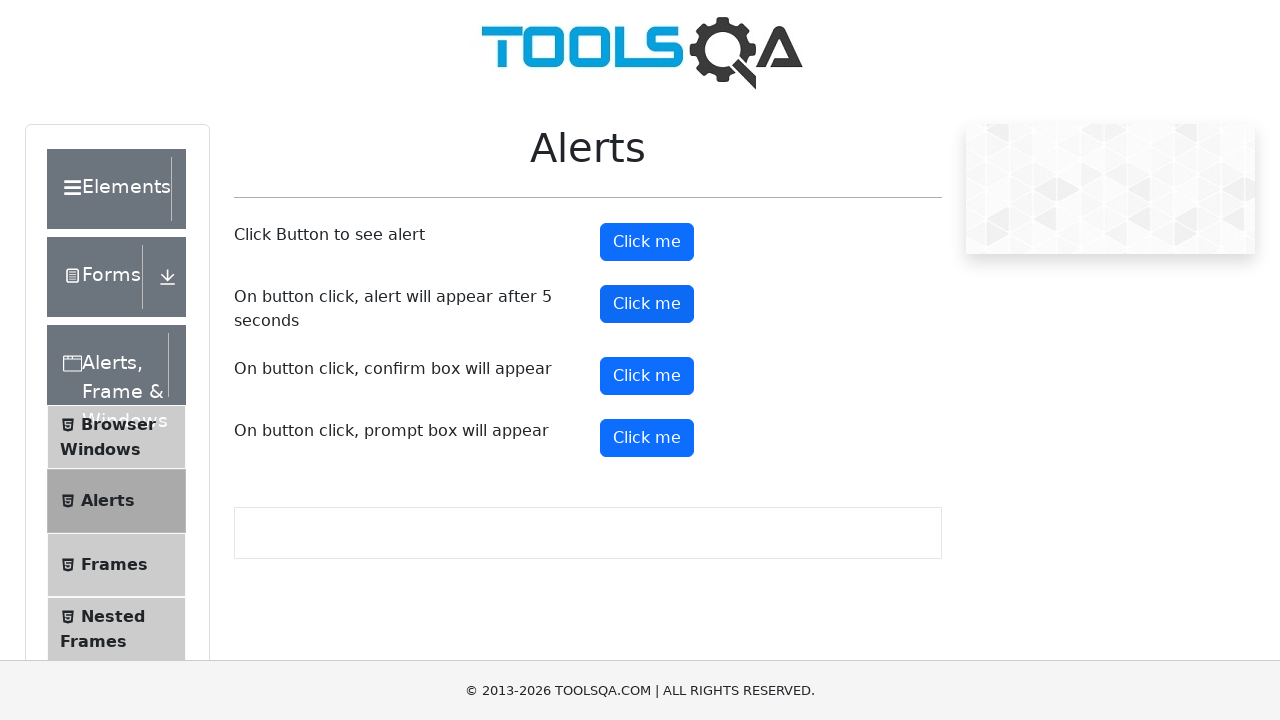

Waited 5 seconds for alert to trigger
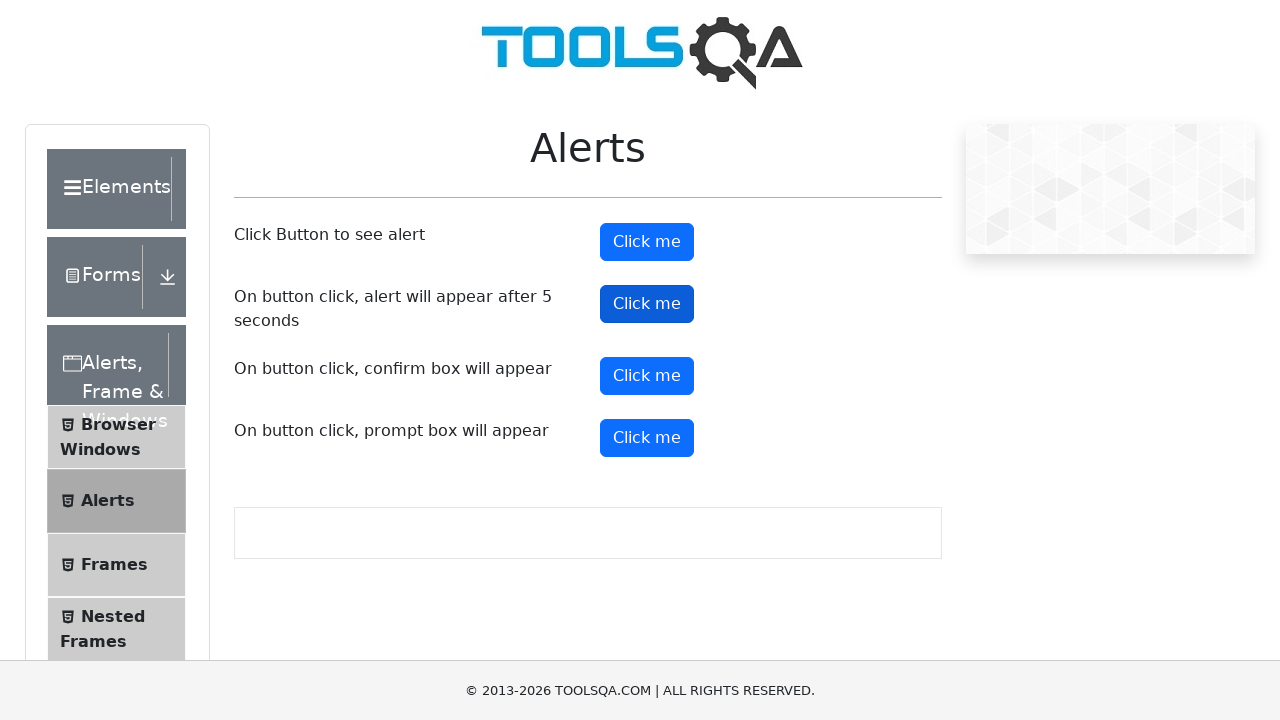

Set up dialog handler to accept the alert
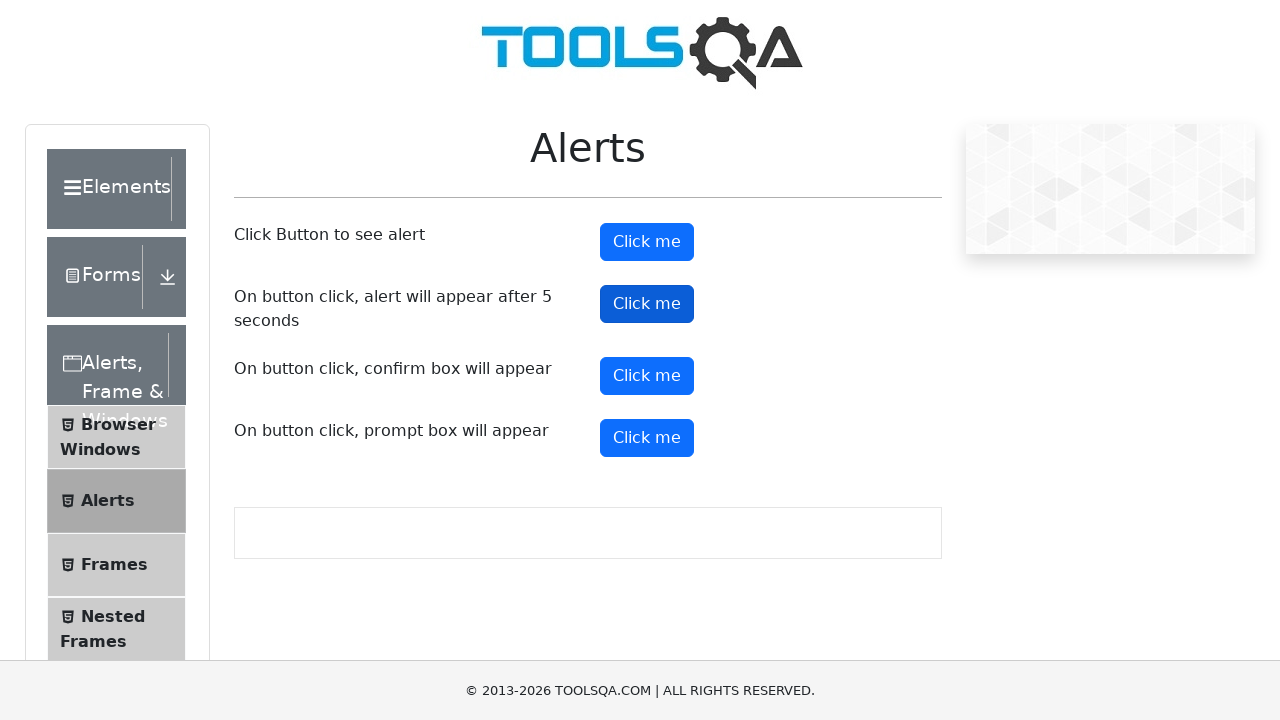

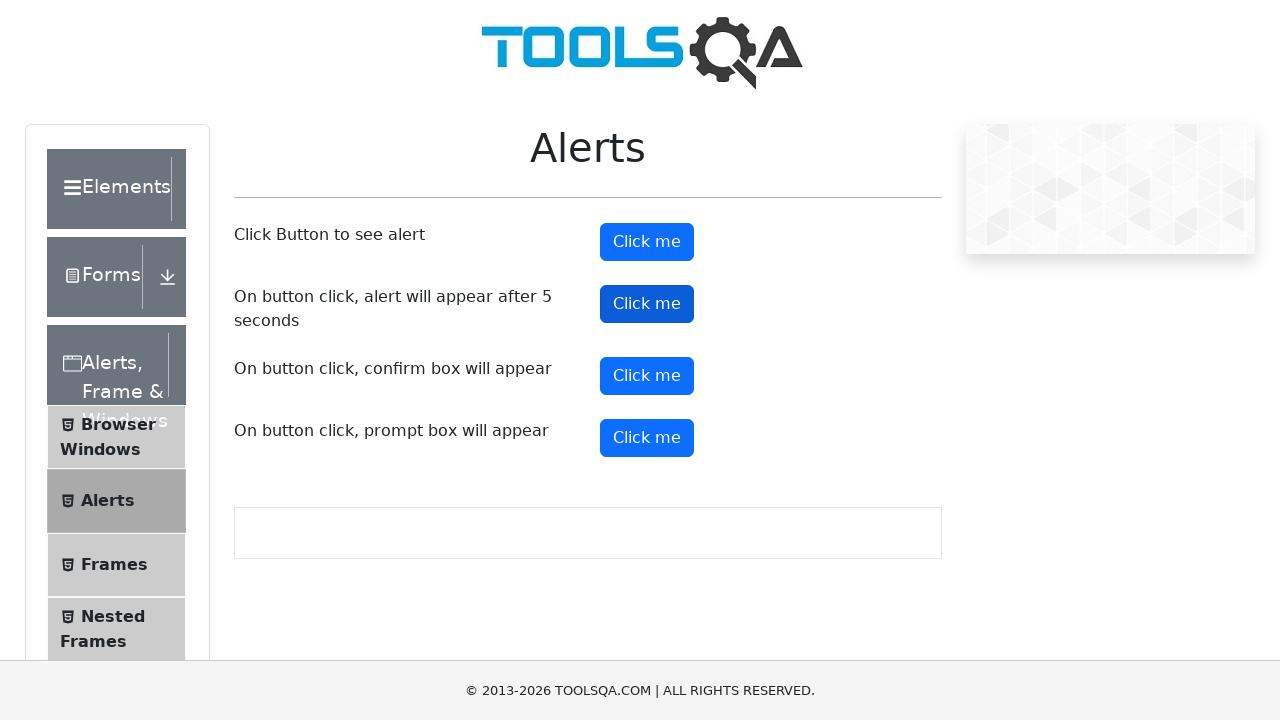